Tests browser window handling by clicking a button to open a new window, switching to it, and verifying content in the new window

Starting URL: https://demoqa.com/browser-windows

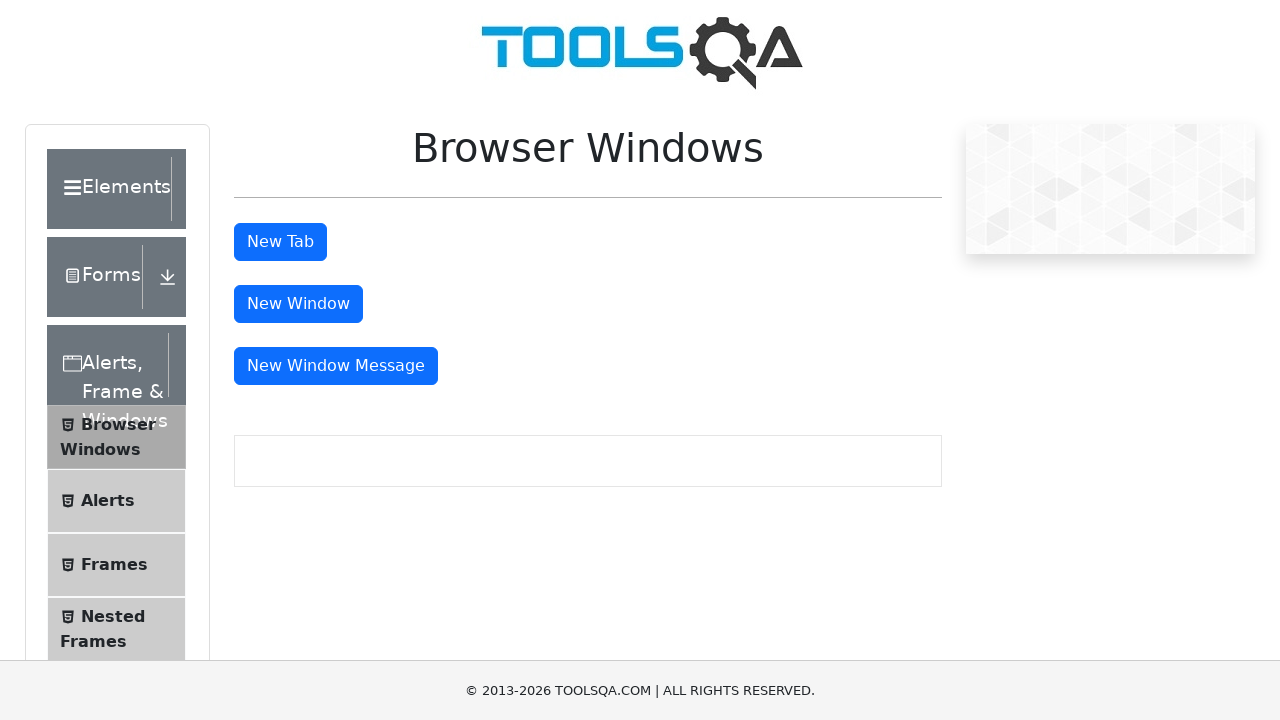

Clicked button to open new window at (298, 304) on #windowButton
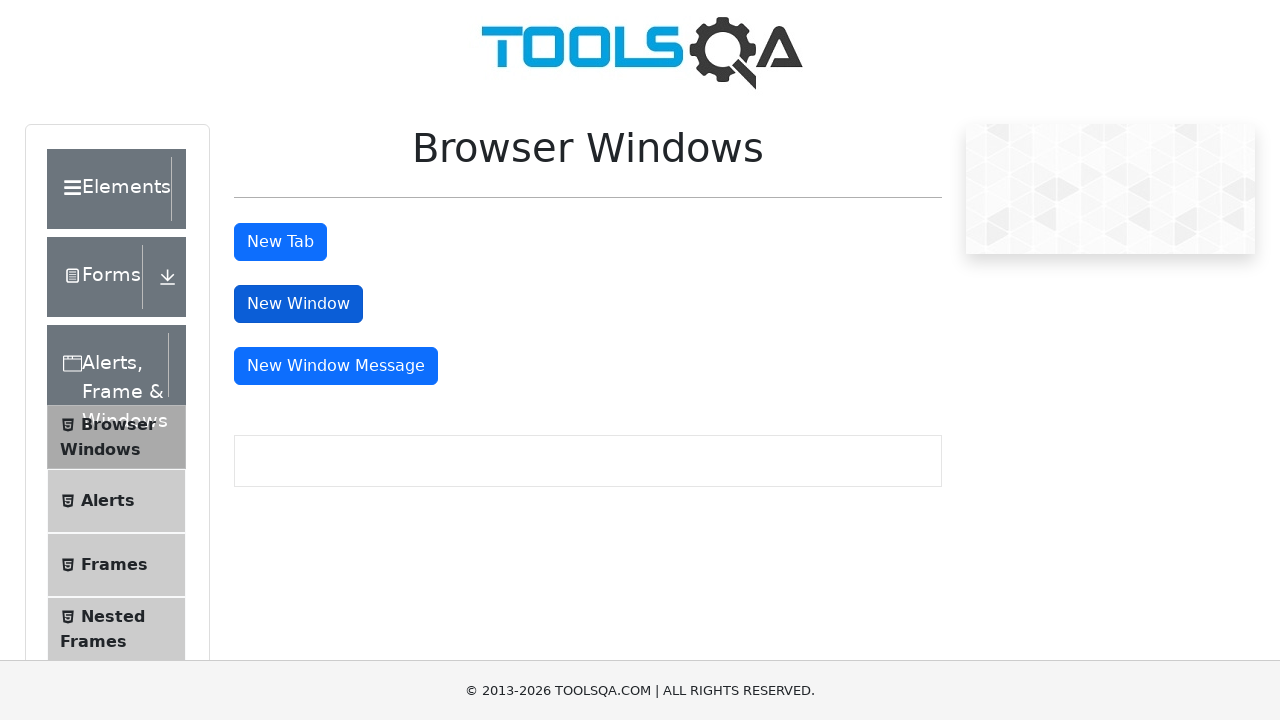

New window opened and captured
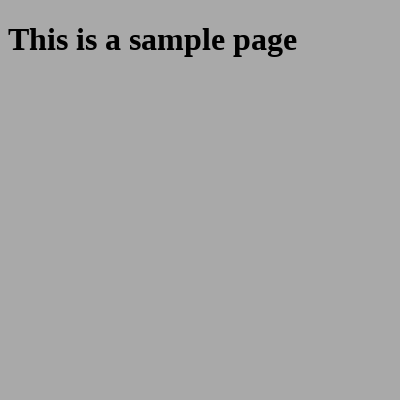

New window loaded completely
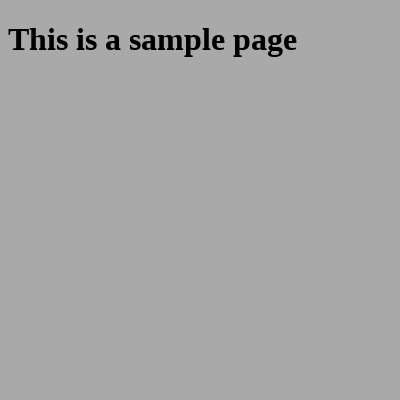

Retrieved heading text: This is a sample page
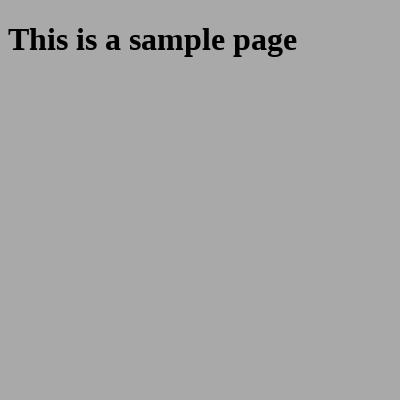

Closed the new window
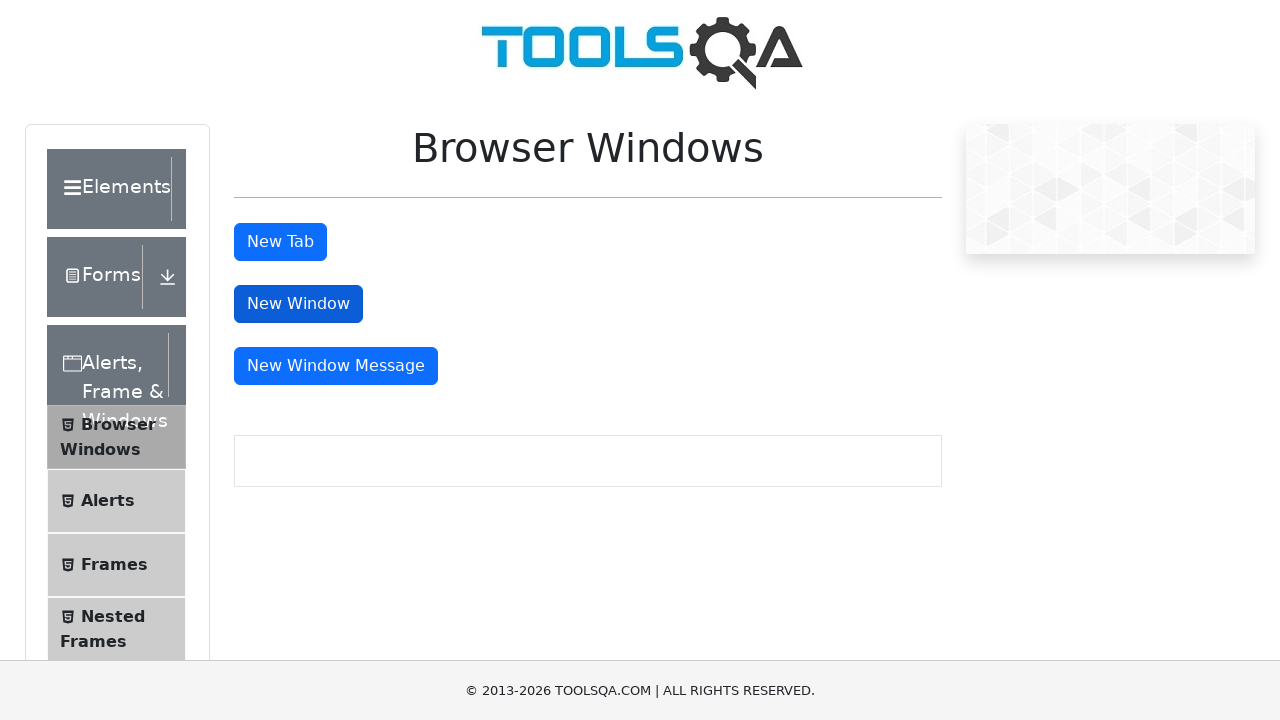

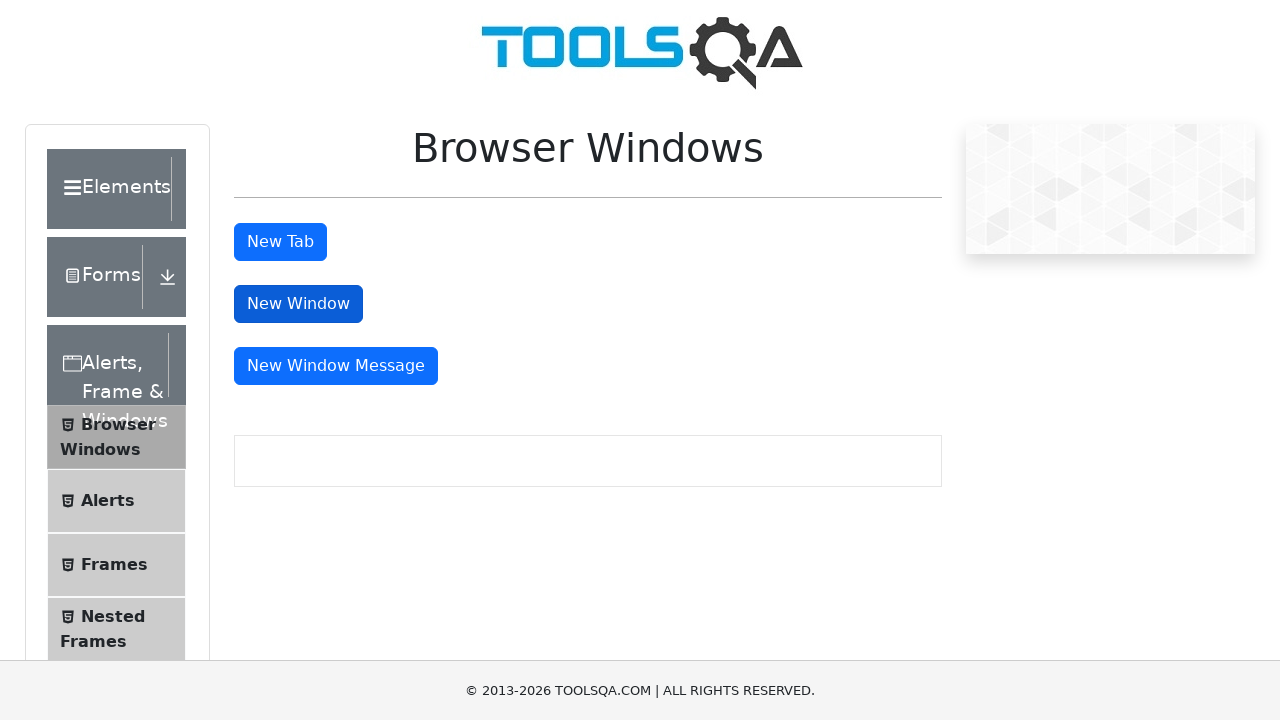